Navigates to Browse Languages > 0-9 submenu and verifies there are 10 programming languages starting with numbers

Starting URL: http://www.99-bottles-of-beer.net/

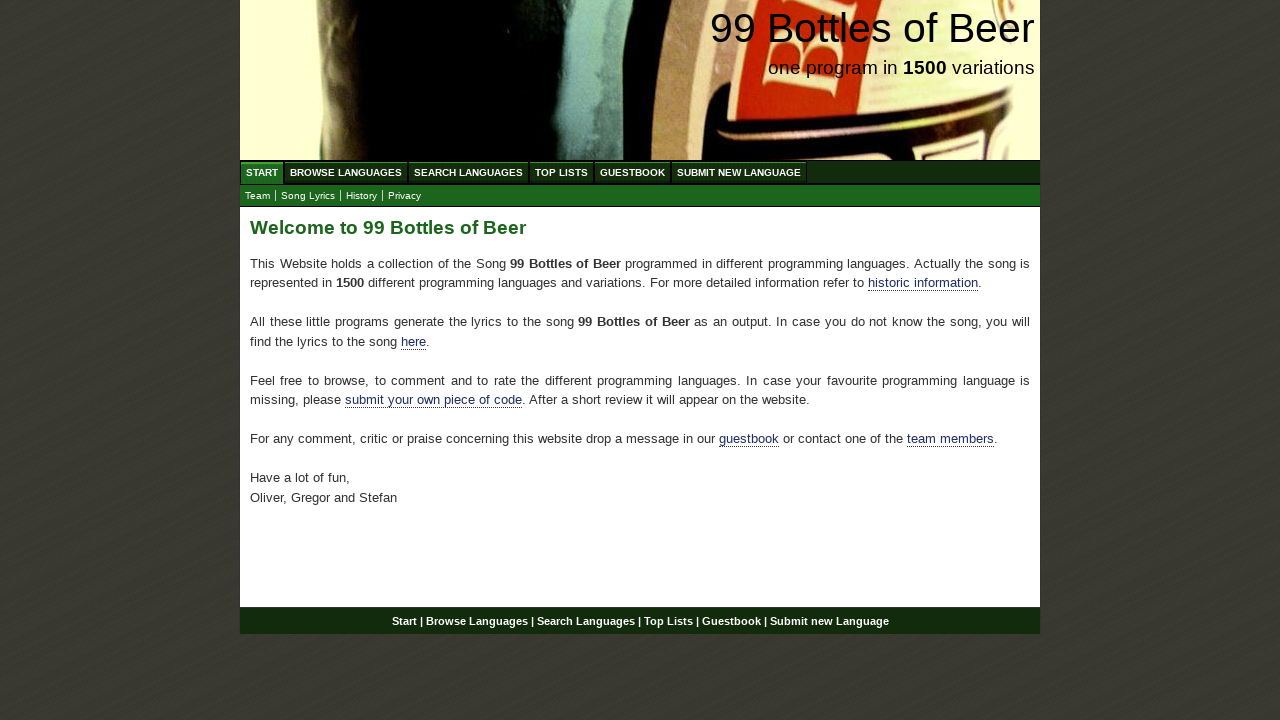

Clicked BROWSE LANGUAGES menu link at (346, 172) on xpath=//li/a[@href='/abc.html']
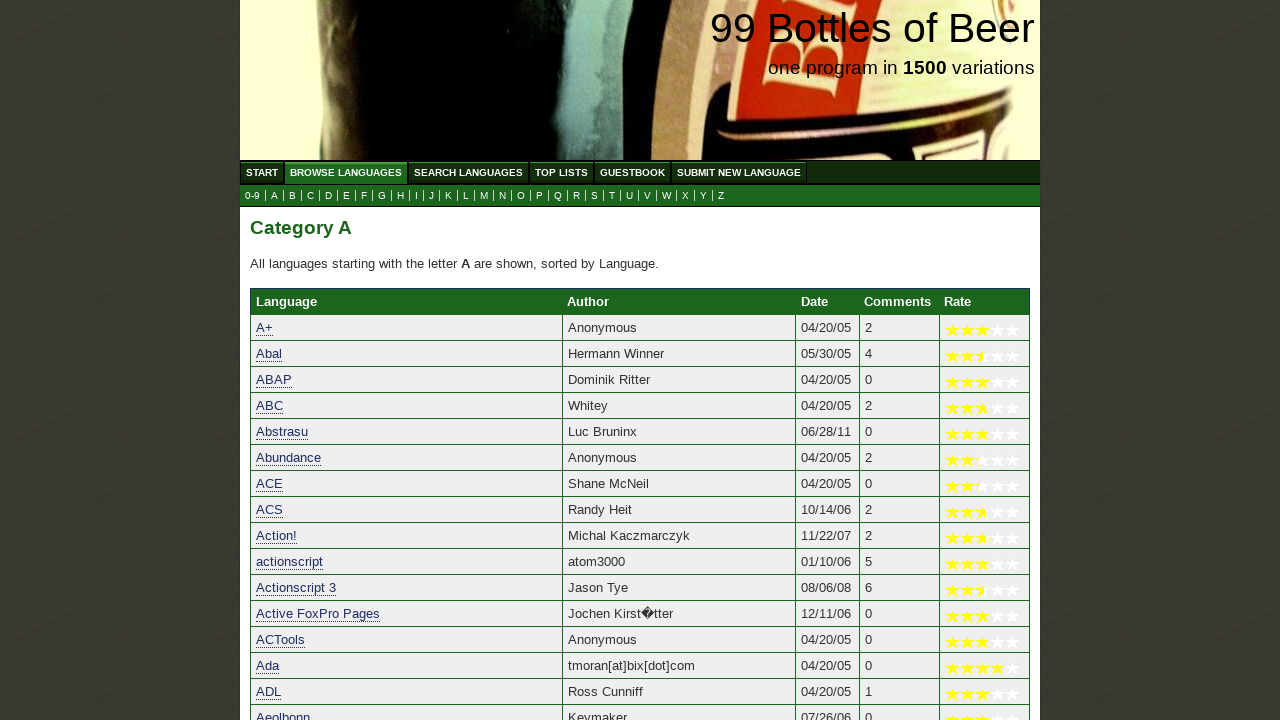

Clicked 0-9 submenu to view languages starting with numbers at (252, 196) on xpath=//a[@href='0.html']
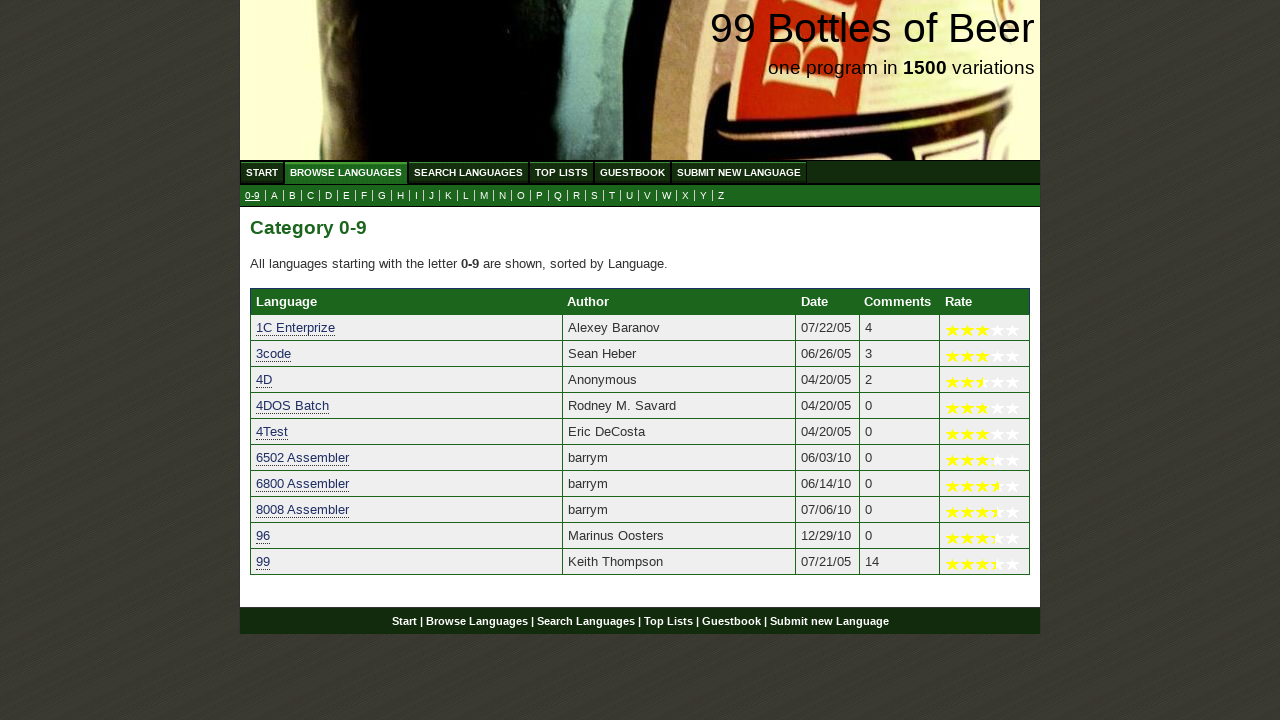

Waited for languages table to load
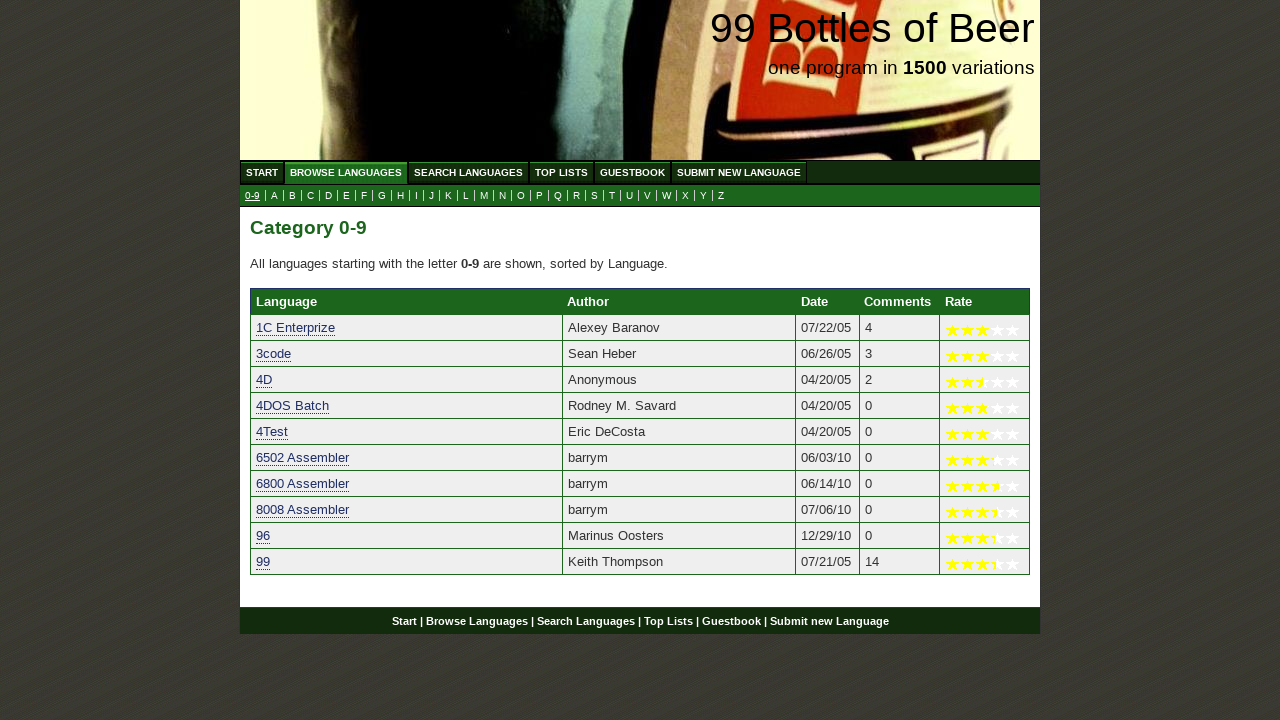

Retrieved all language rows from table (excluding header)
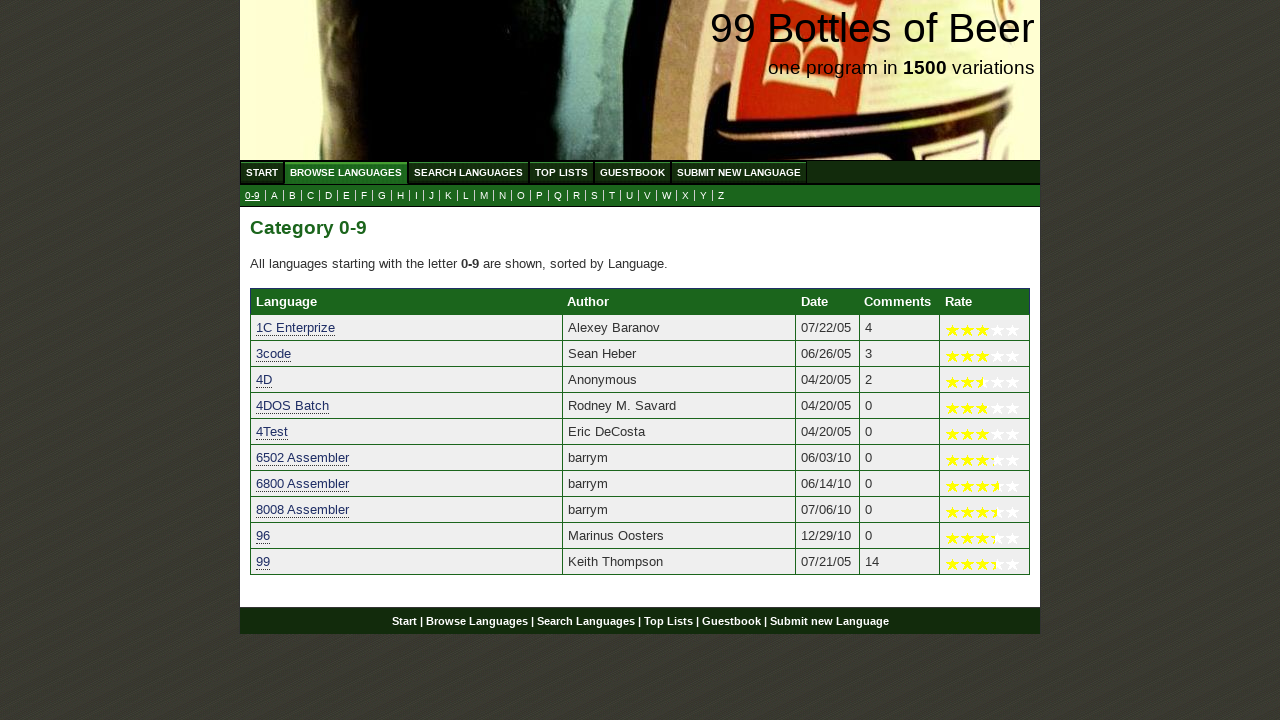

Verified that exactly 10 programming languages starting with numbers are present
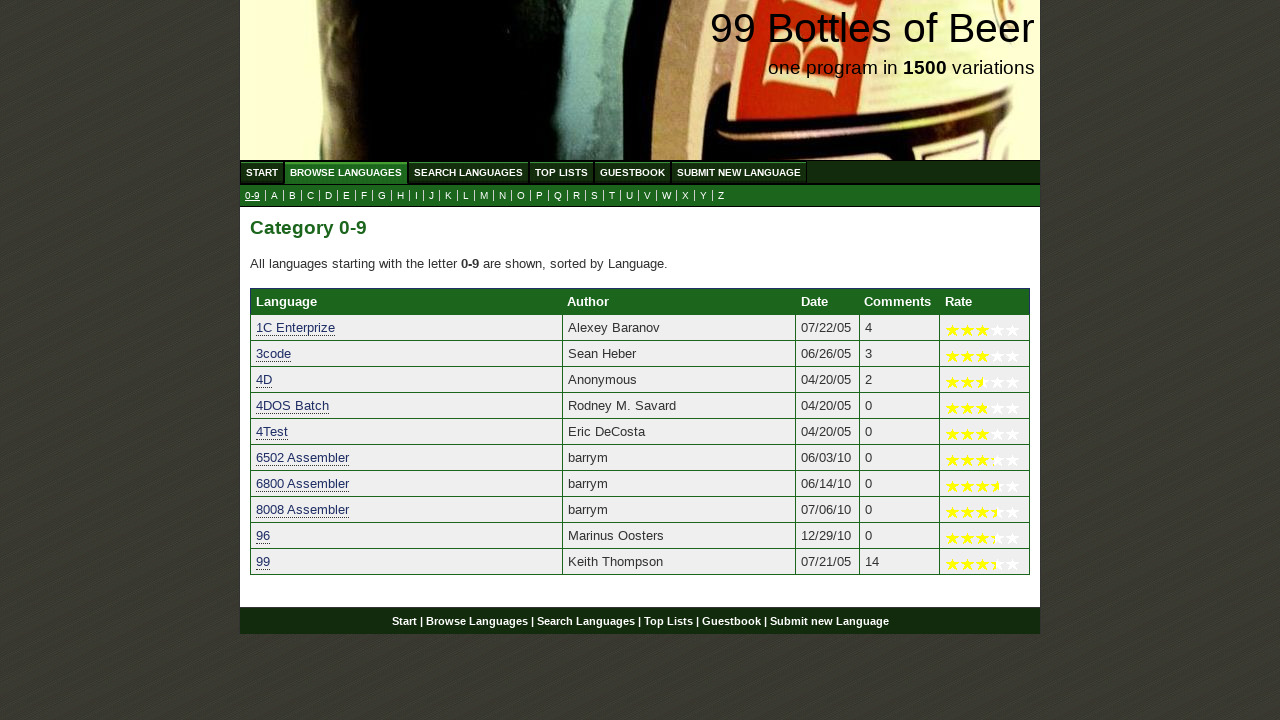

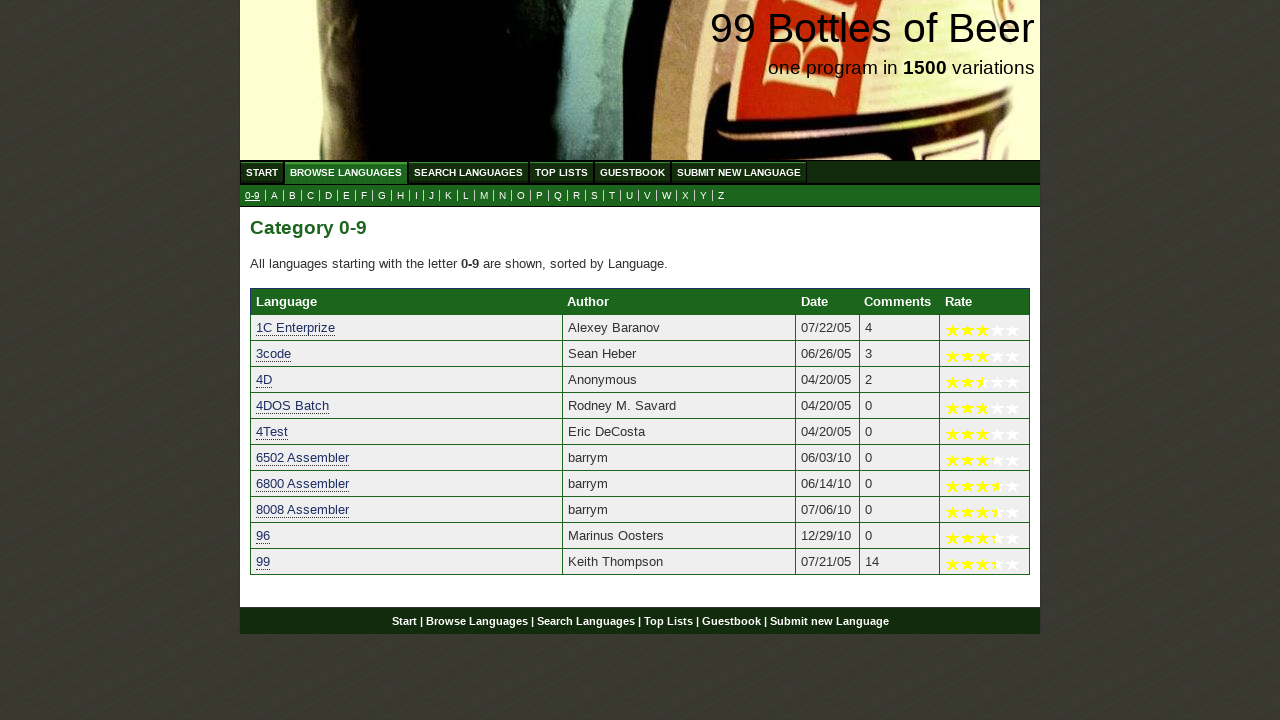